Tests removing elements by adding 5 elements and then clicking each delete button to remove them all

Starting URL: http://the-internet.herokuapp.com/

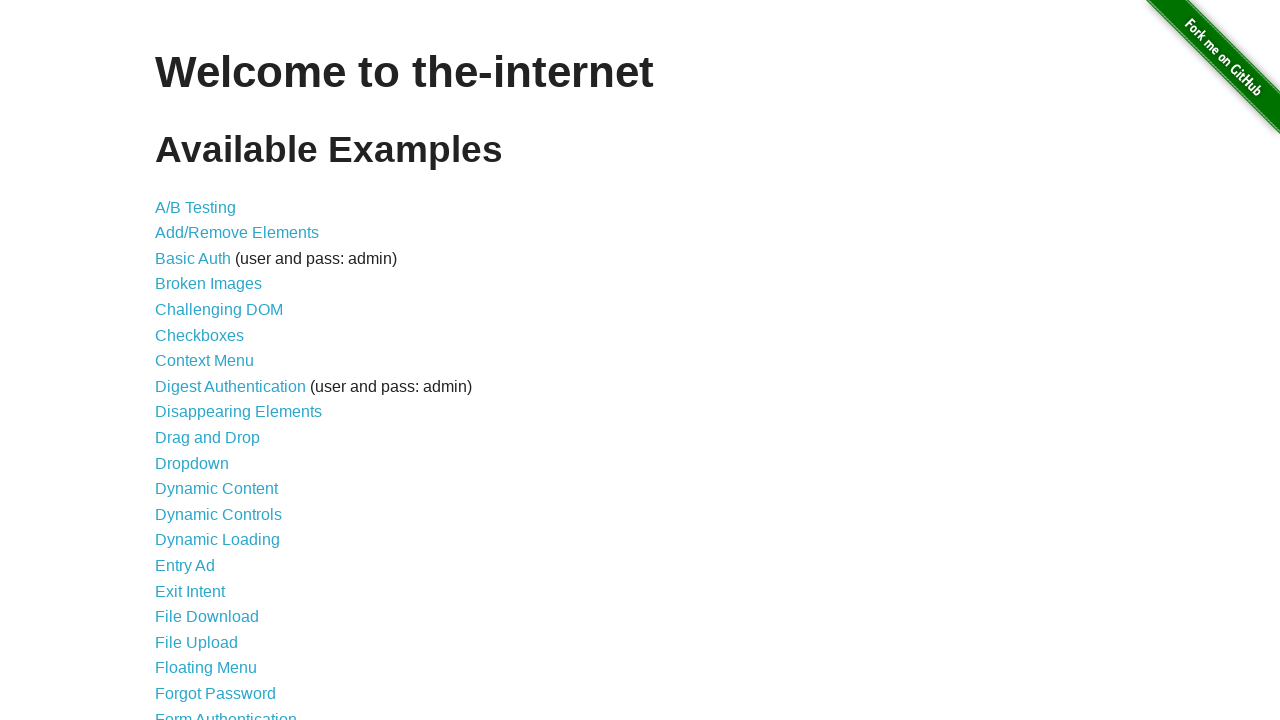

Clicked on Add/Remove Elements link at (237, 233) on text=Add/Remove Elements
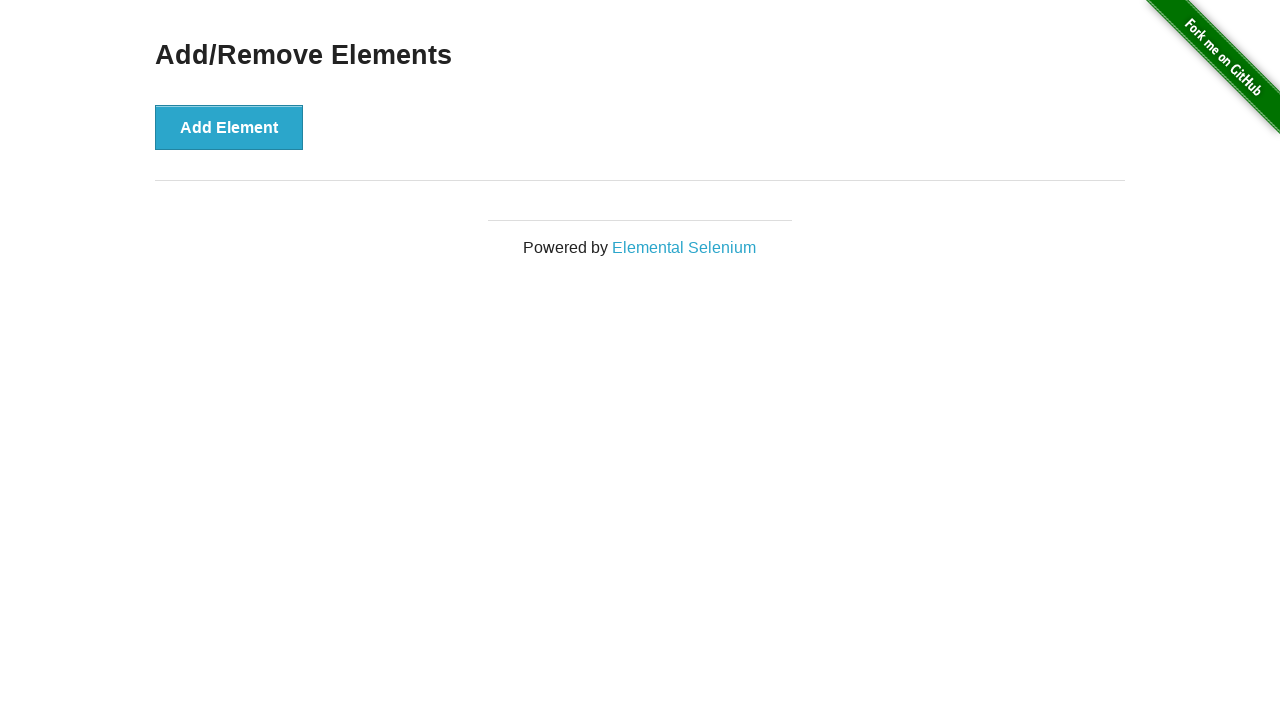

Add button is now clickable
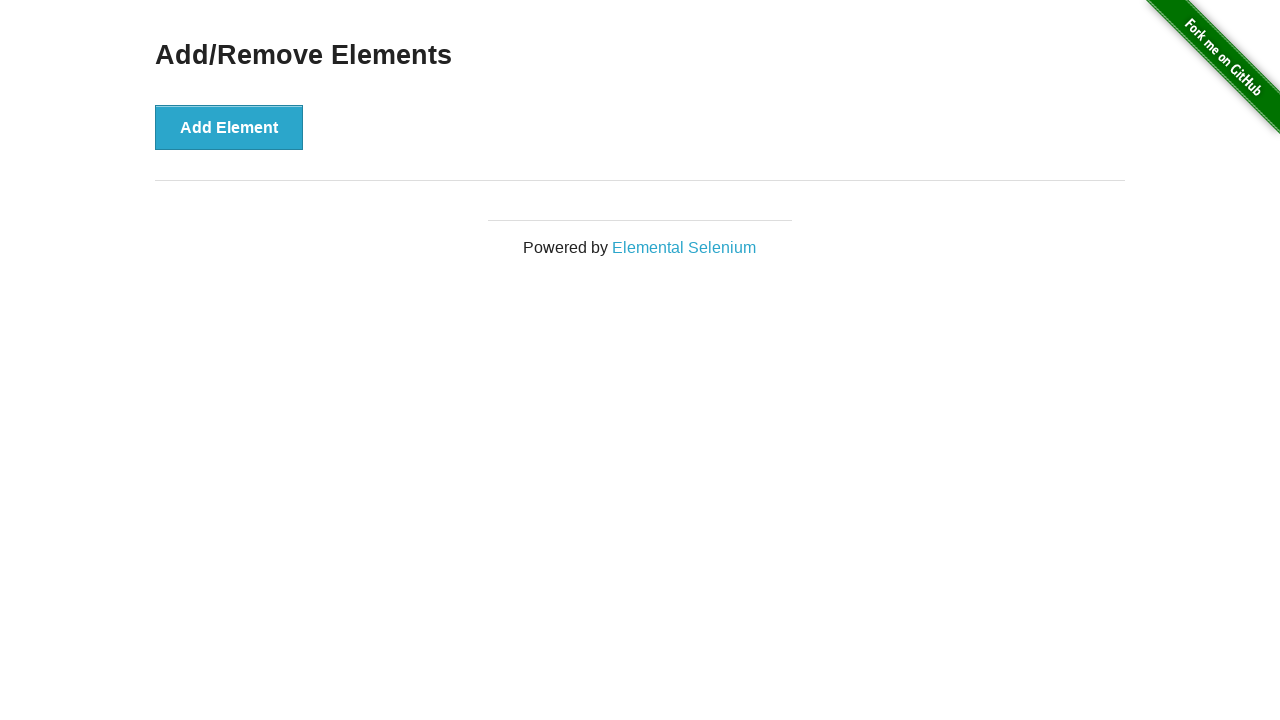

Clicked add button (click 1 of 5) at (229, 127) on xpath=//html/body/div[2]/div/div/button
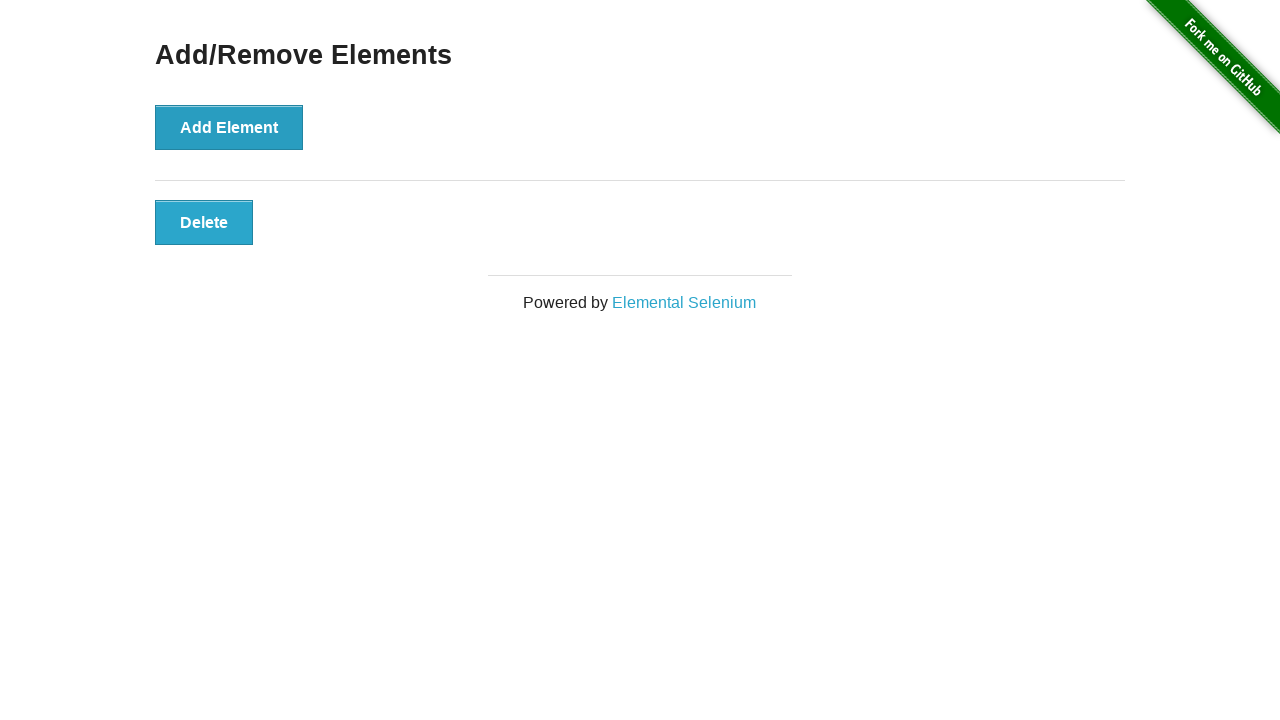

Clicked add button (click 2 of 5) at (229, 127) on xpath=//html/body/div[2]/div/div/button
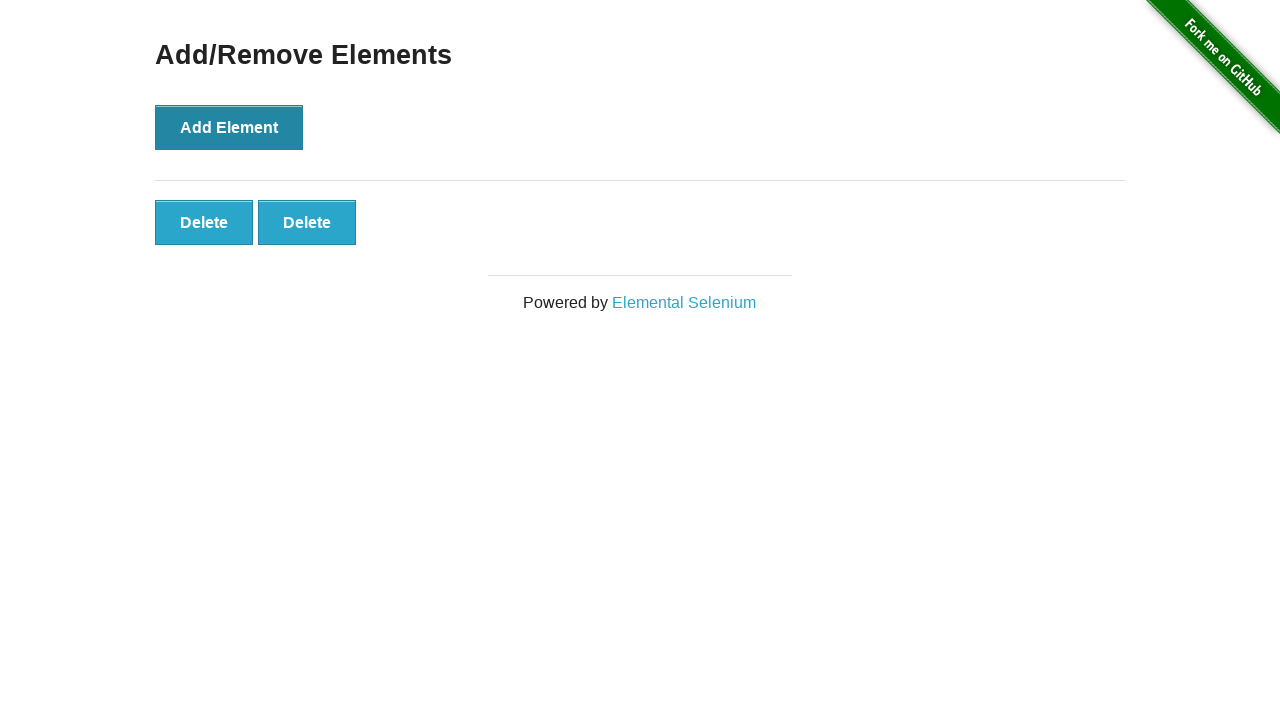

Clicked add button (click 3 of 5) at (229, 127) on xpath=//html/body/div[2]/div/div/button
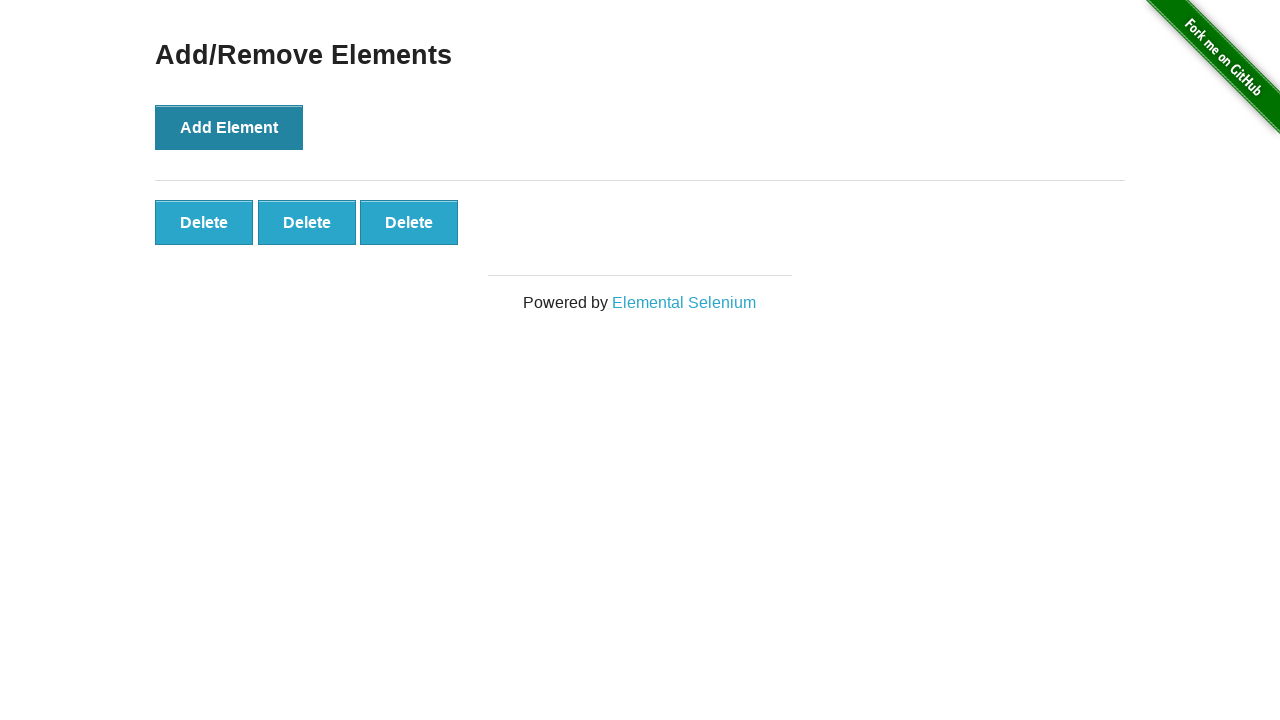

Clicked add button (click 4 of 5) at (229, 127) on xpath=//html/body/div[2]/div/div/button
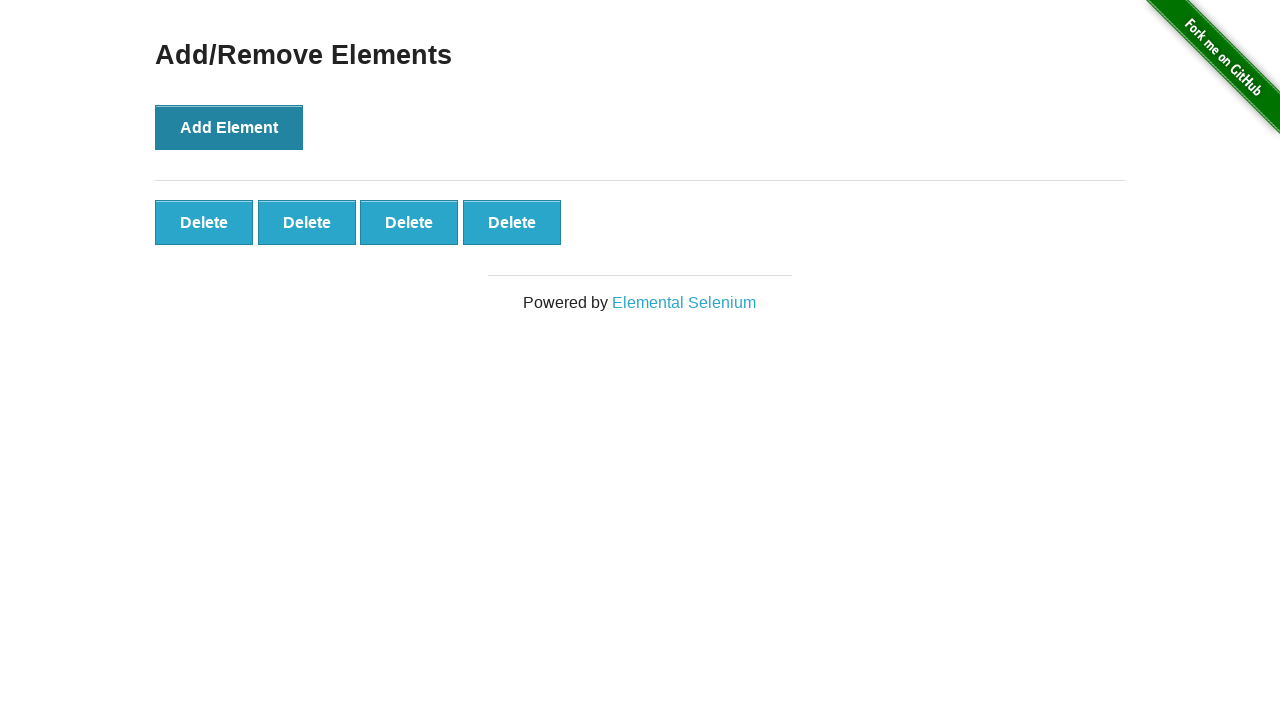

Clicked add button (click 5 of 5) at (229, 127) on xpath=//html/body/div[2]/div/div/button
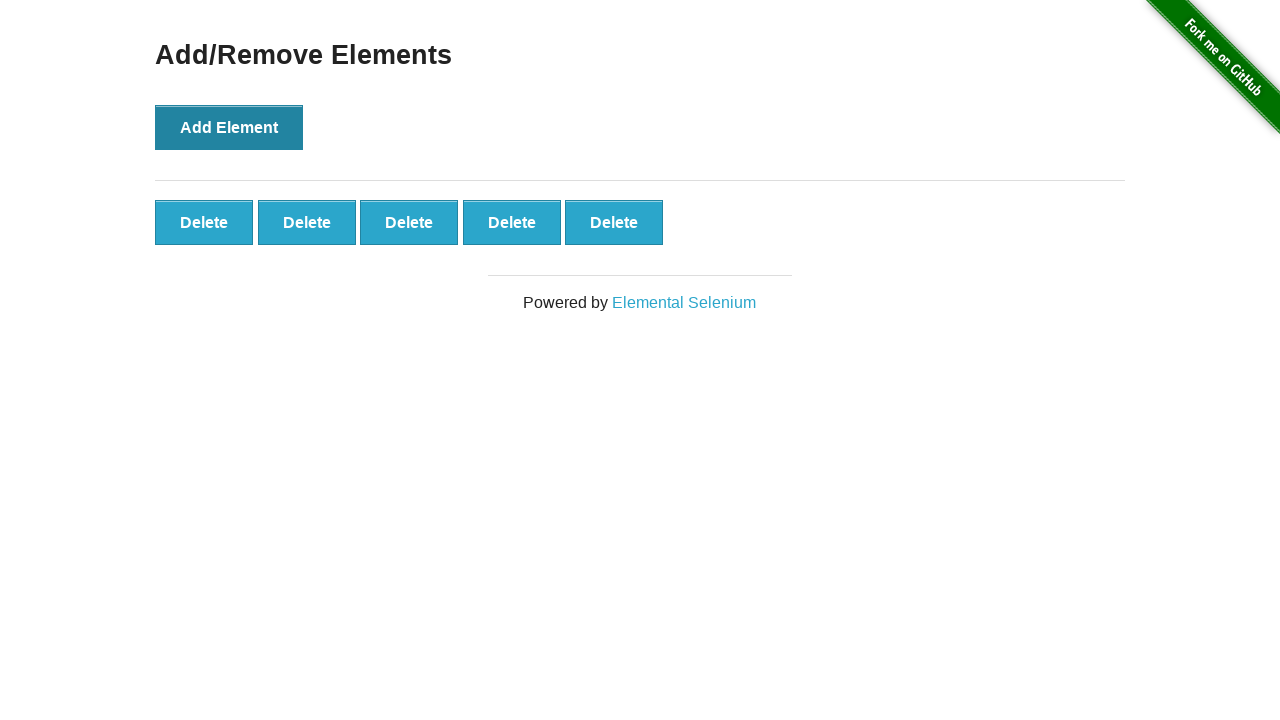

Clicked delete button for element 1 of 5 at (204, 222) on .added-manually >> nth=0
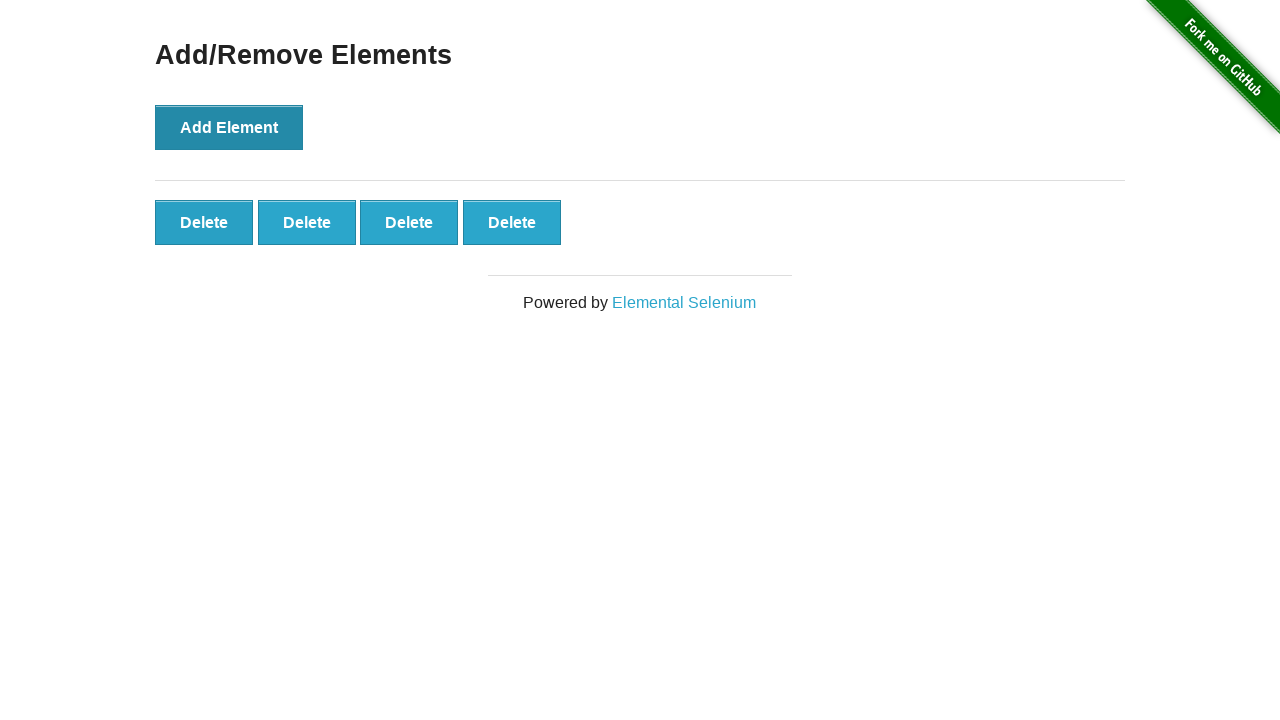

Clicked delete button for element 2 of 5 at (204, 222) on .added-manually >> nth=0
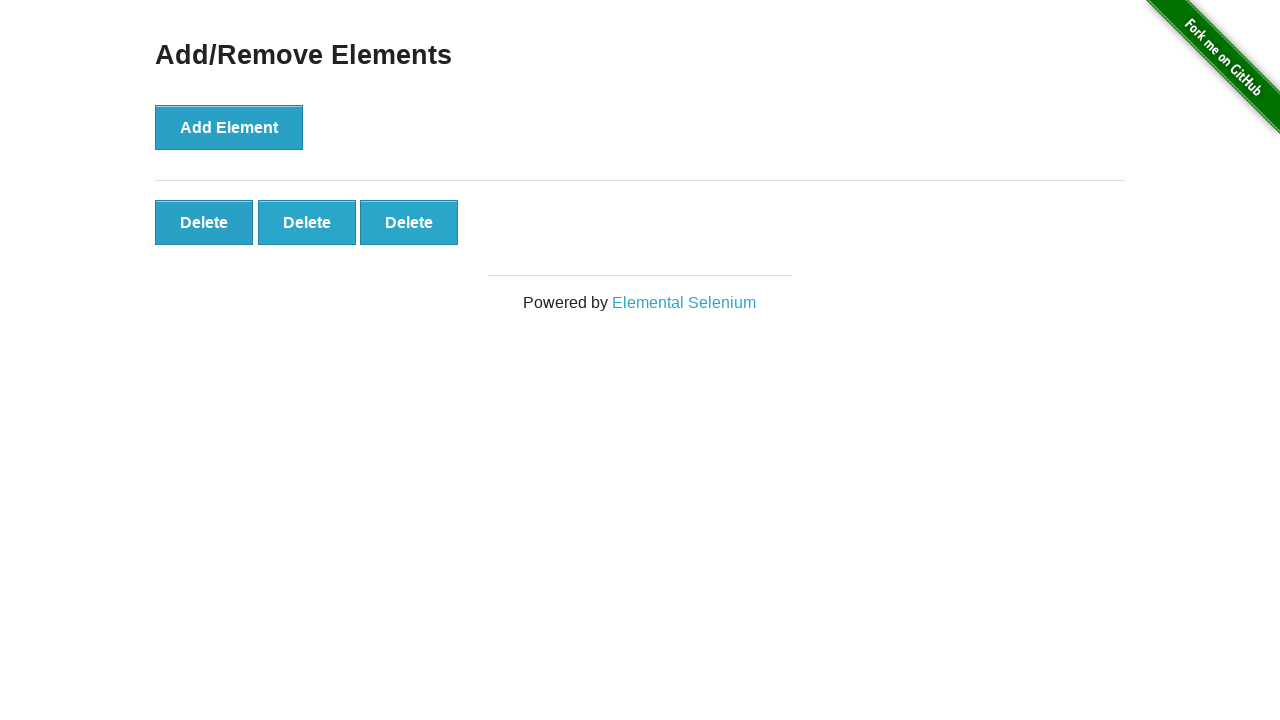

Clicked delete button for element 3 of 5 at (204, 222) on .added-manually >> nth=0
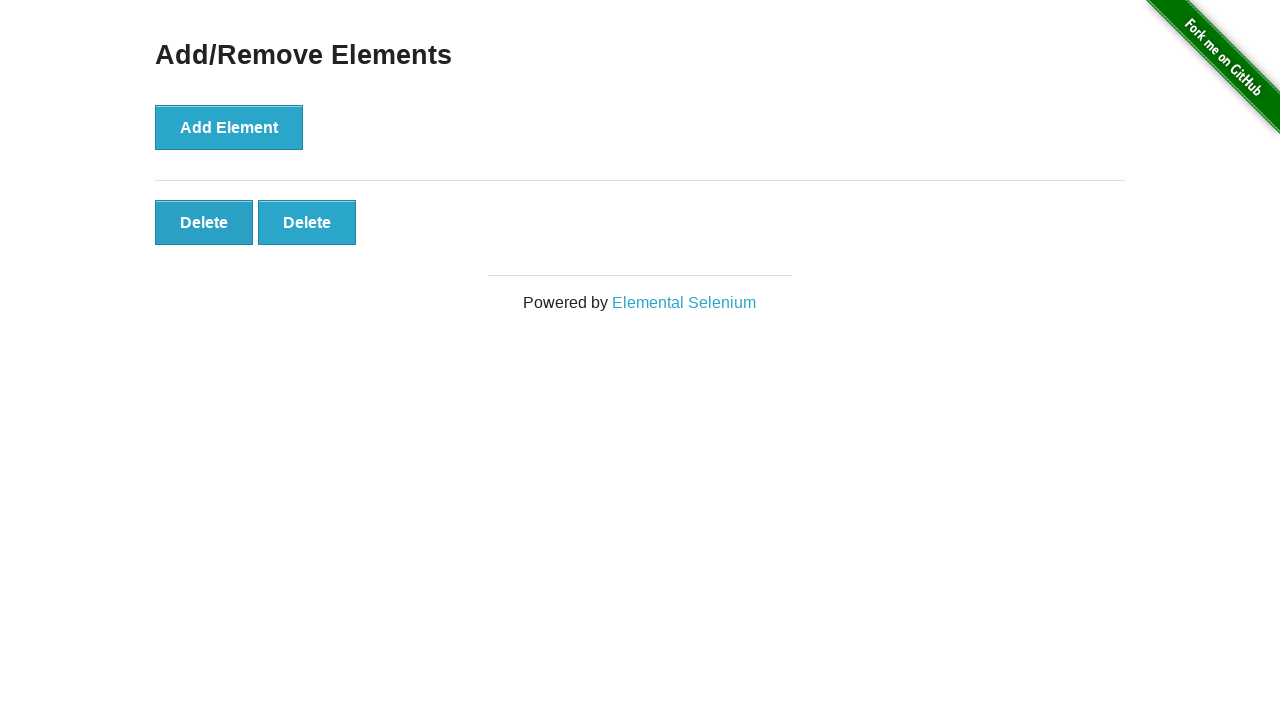

Clicked delete button for element 4 of 5 at (204, 222) on .added-manually >> nth=0
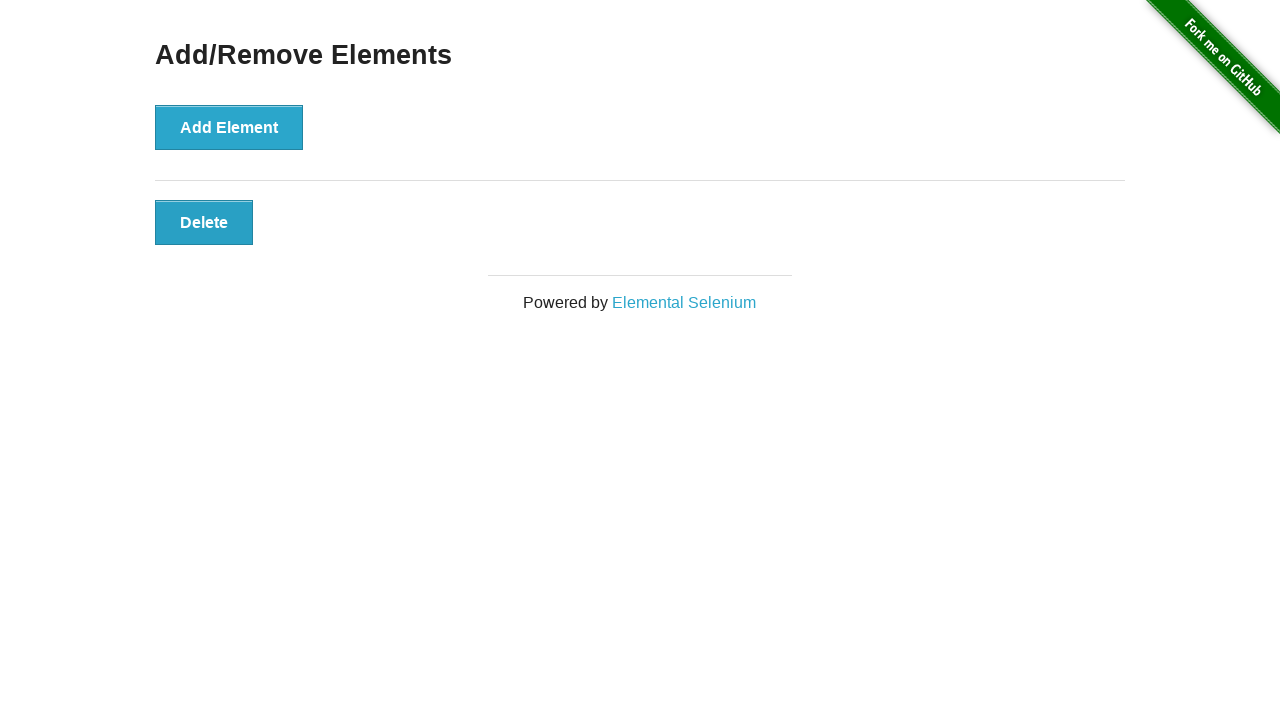

Clicked delete button for element 5 of 5 at (204, 222) on .added-manually >> nth=0
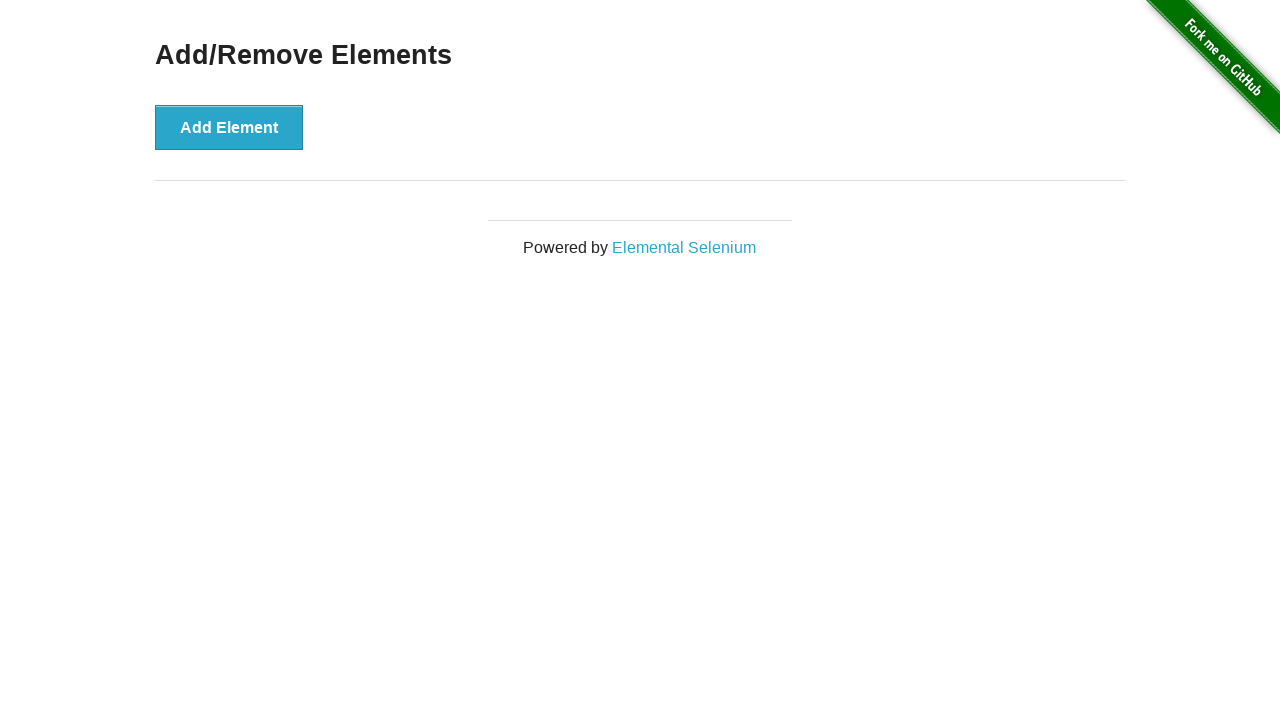

Verified all elements were successfully removed
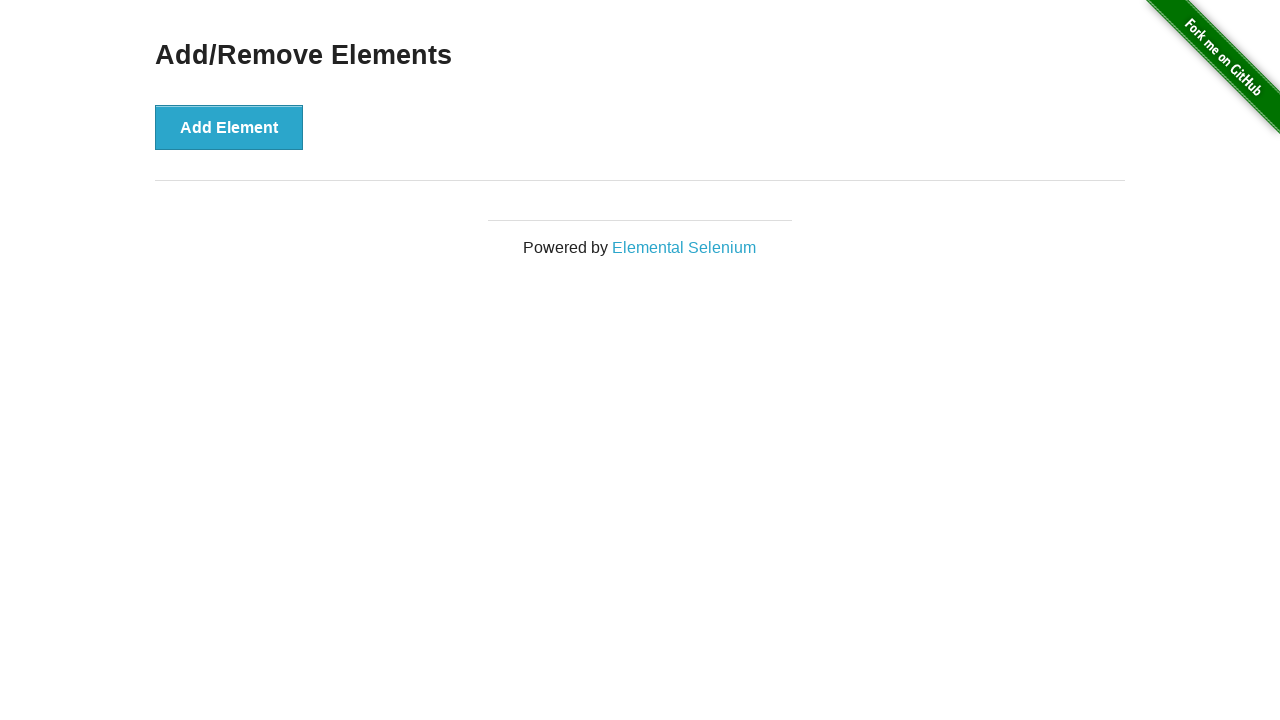

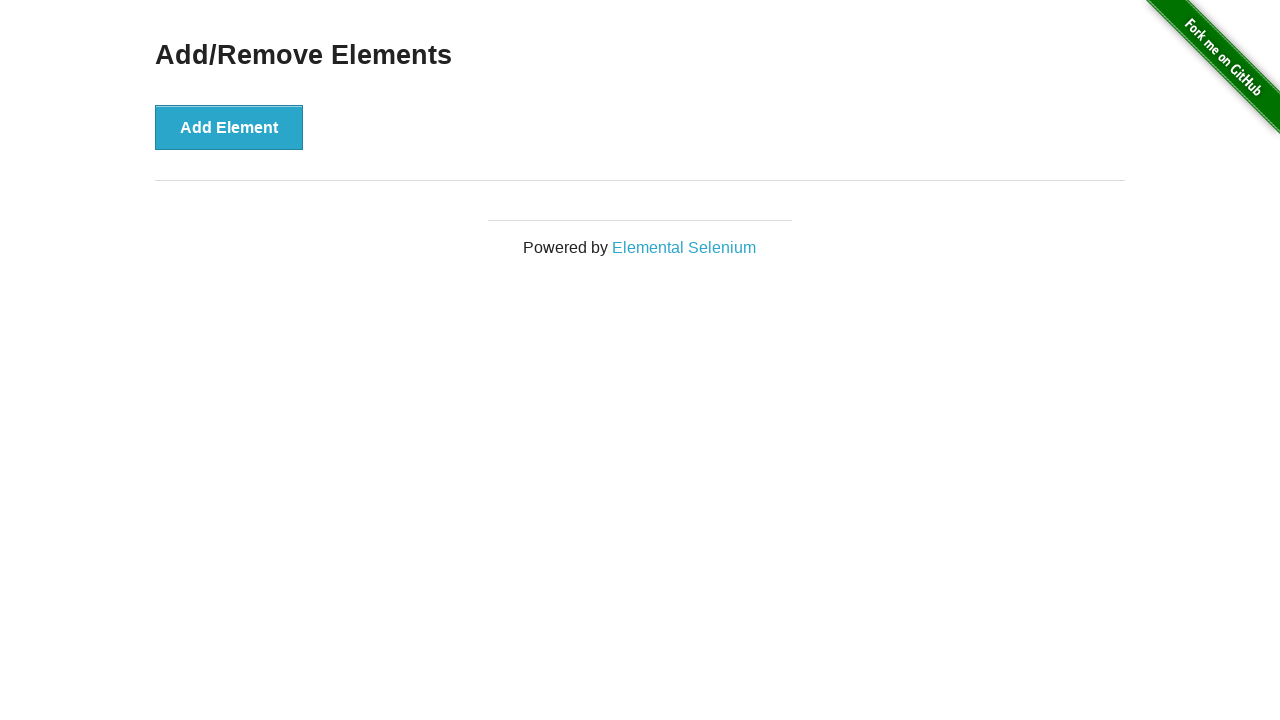